Tests an e-commerce checkout flow by adding specific items to cart, proceeding to checkout, and applying a promo code

Starting URL: https://rahulshettyacademy.com/seleniumPractise/

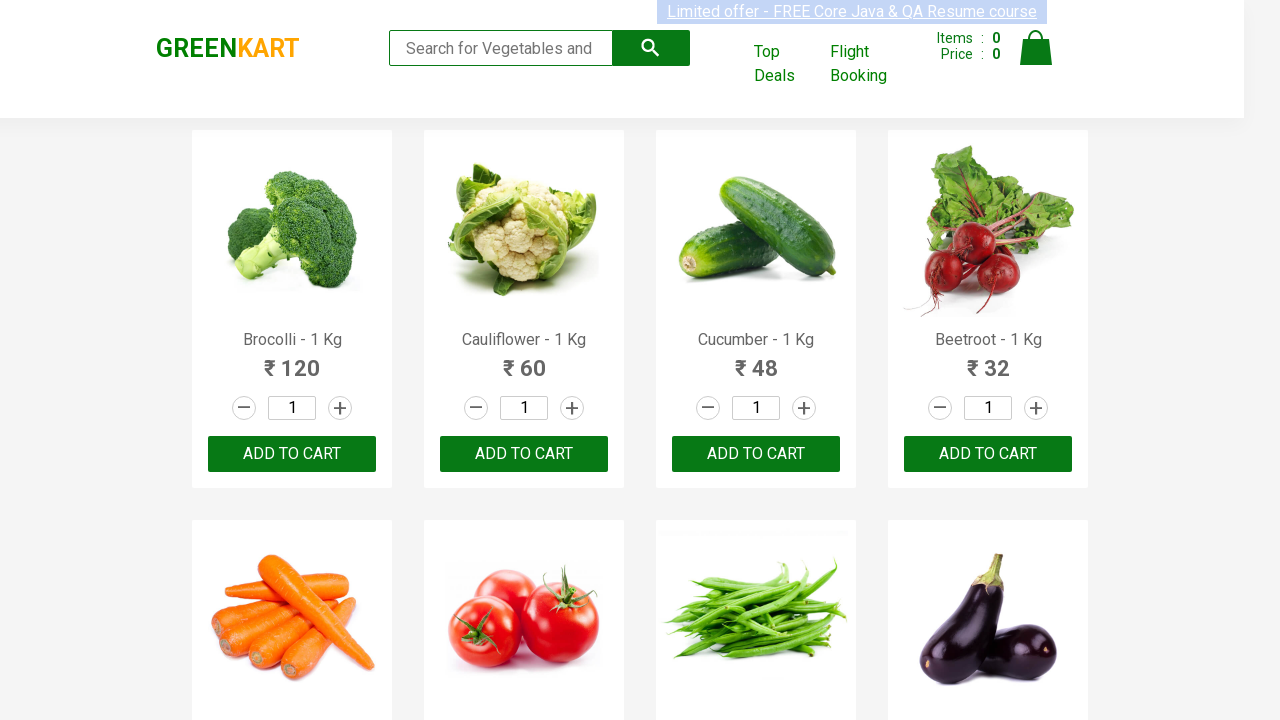

Retrieved all product elements from the page
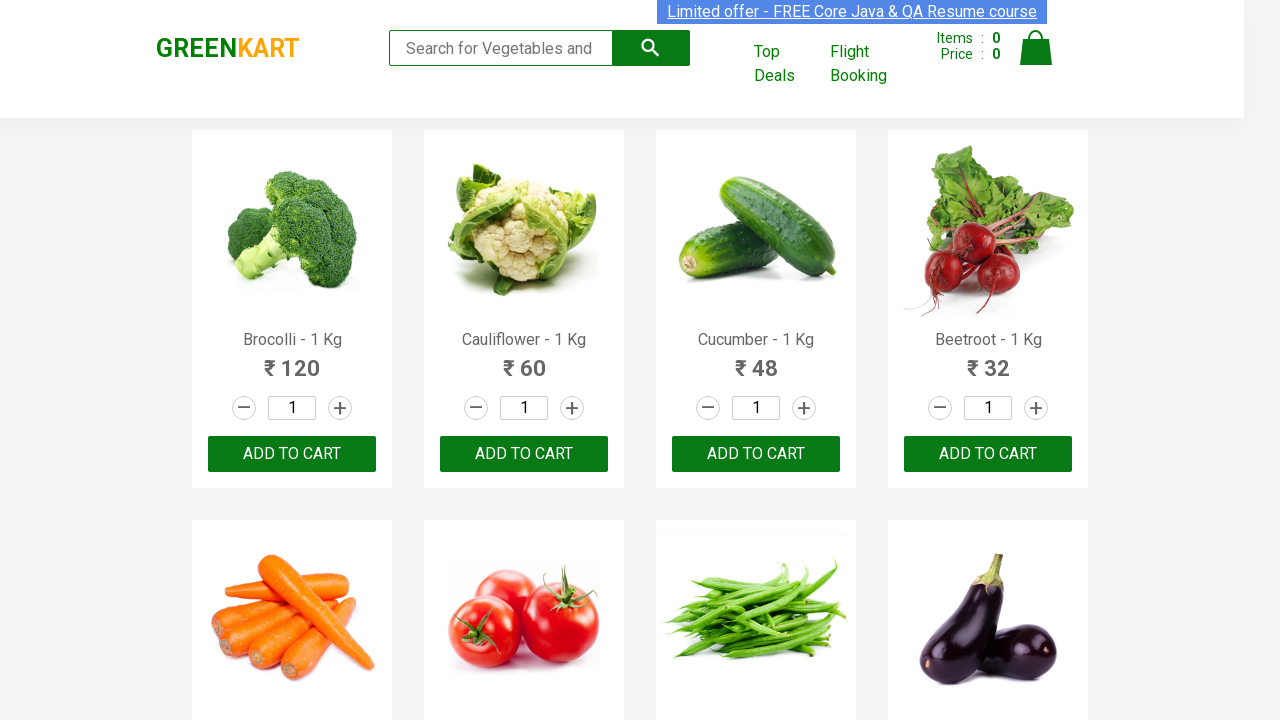

Added 'Brocolli' to cart at (292, 454) on div.product-action button >> nth=0
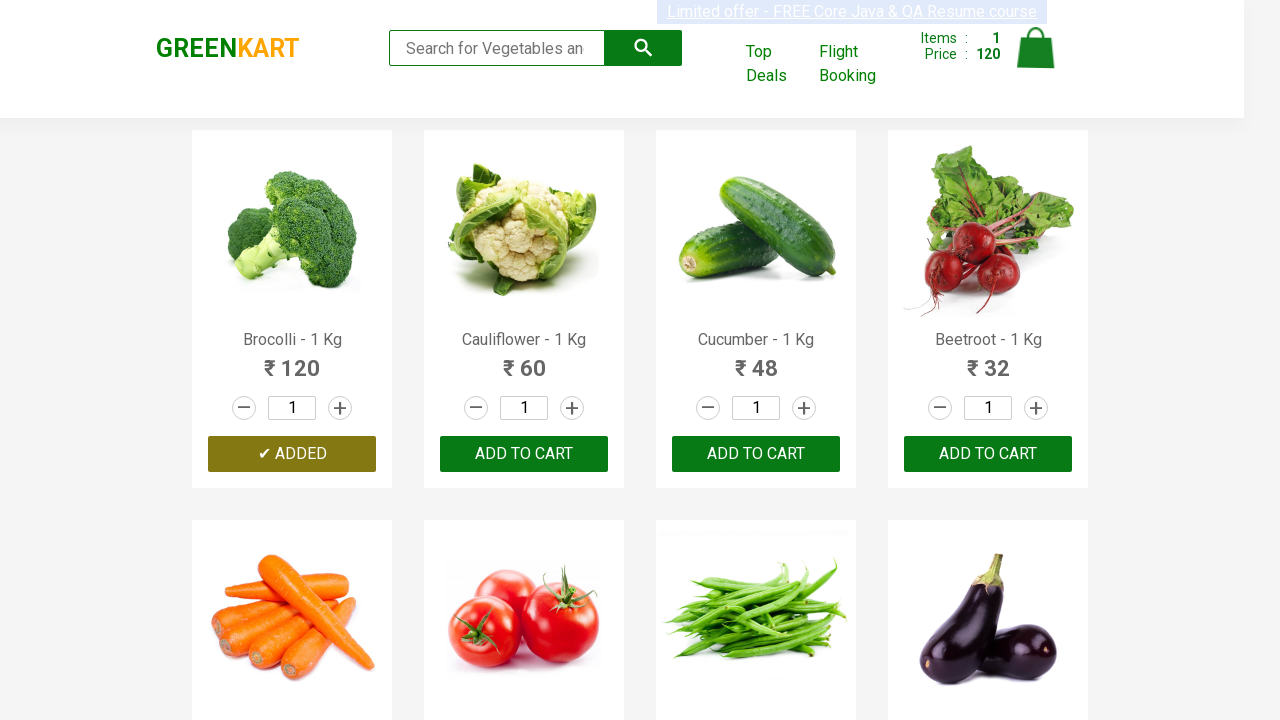

Added 'Cucumber' to cart at (756, 454) on div.product-action button >> nth=2
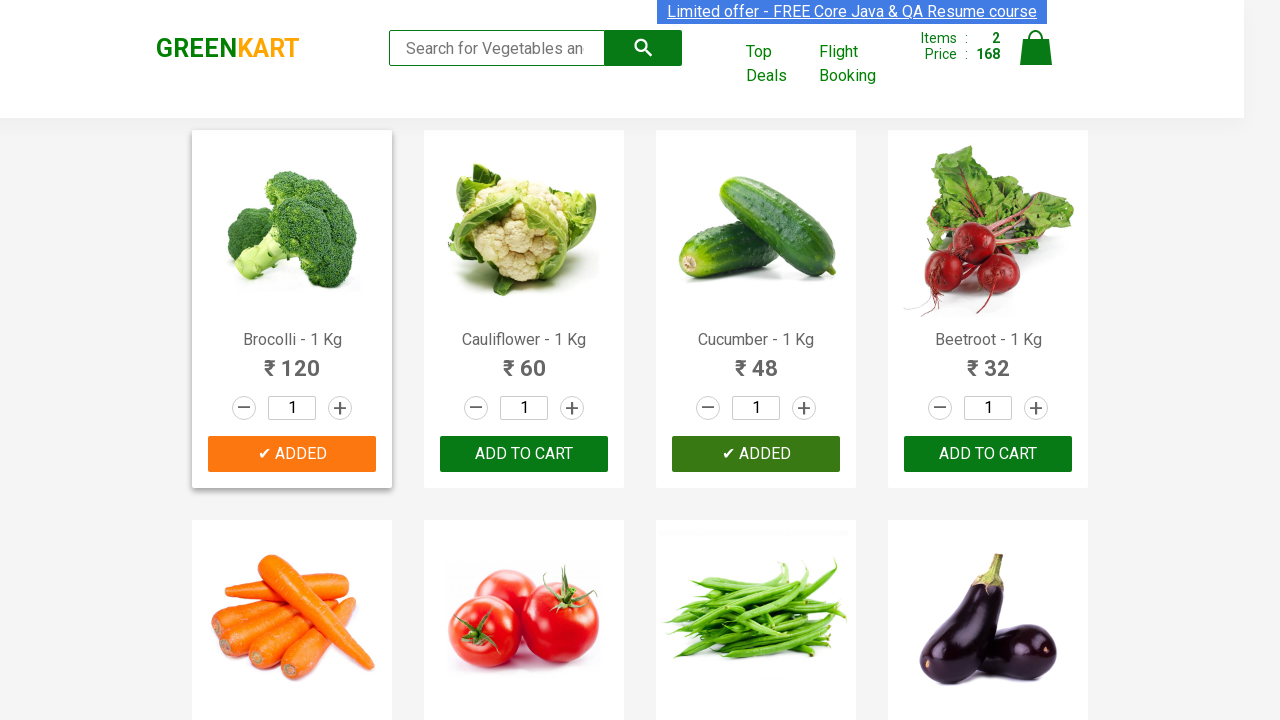

Added 'Beetroot' to cart at (988, 454) on div.product-action button >> nth=3
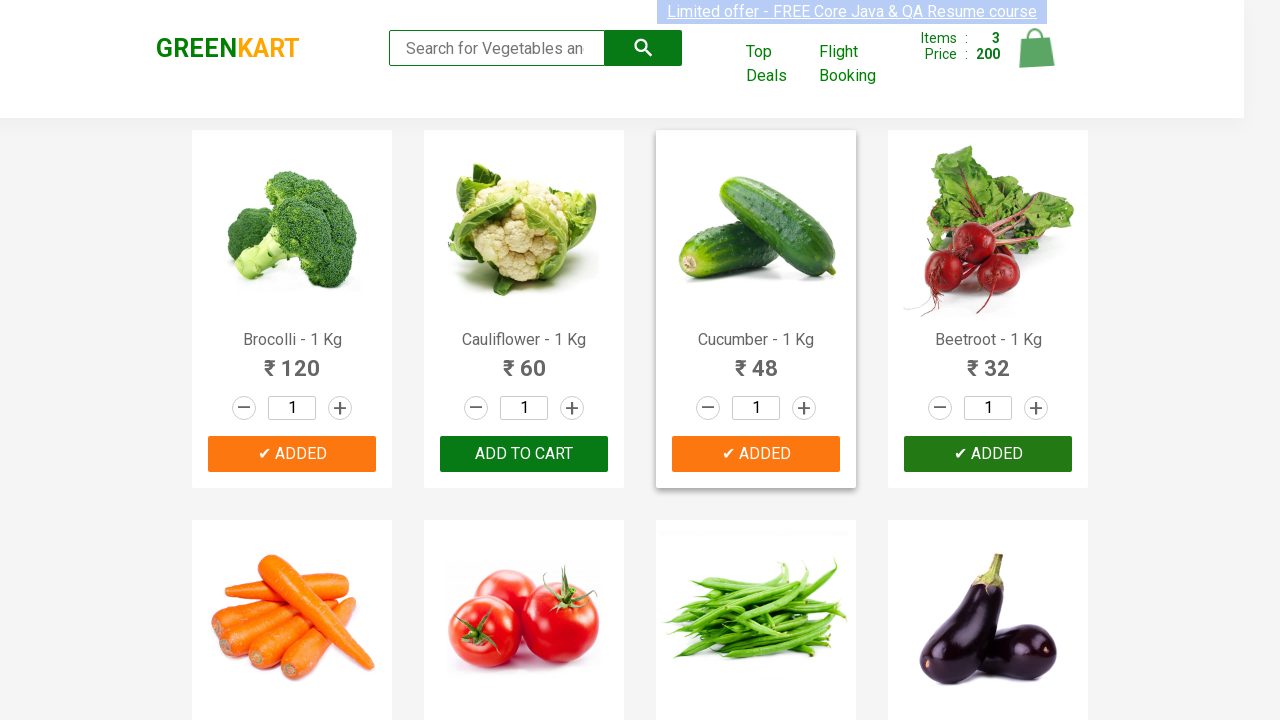

Clicked on cart icon to view cart at (1036, 48) on img[alt='Cart']
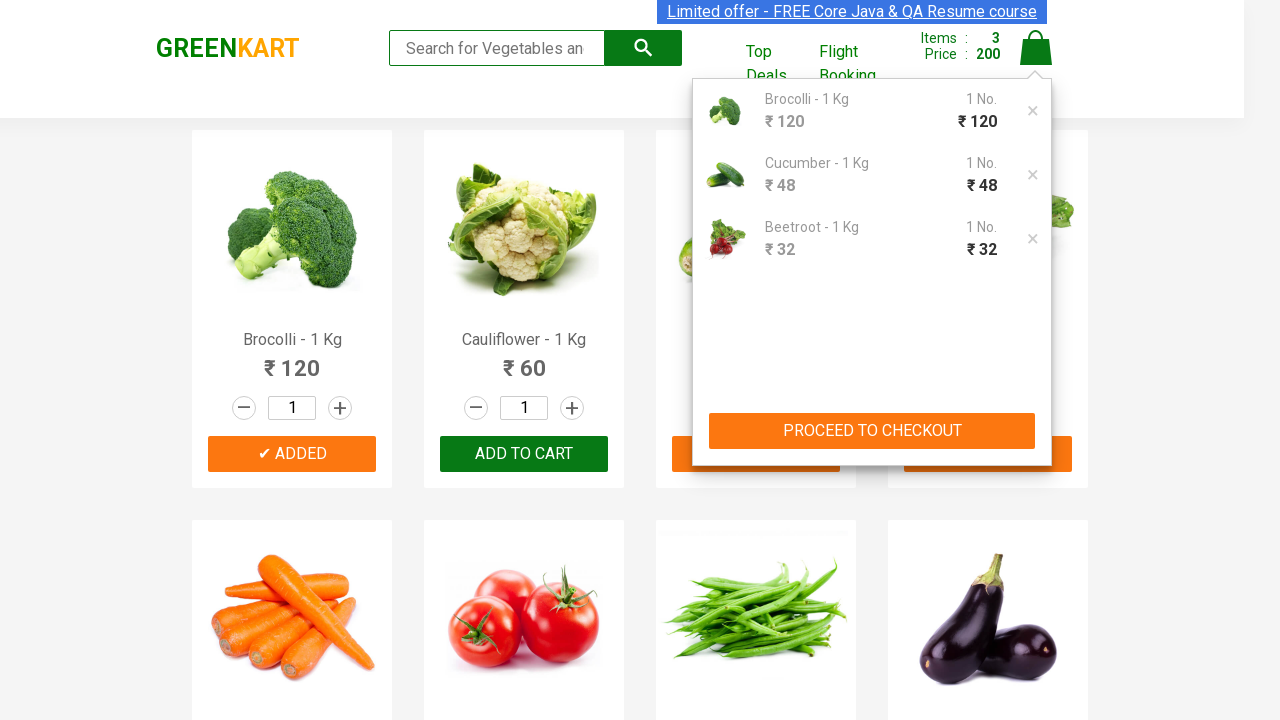

Clicked PROCEED TO CHECKOUT button at (872, 431) on xpath=//button[contains(text(),'PROCEED TO CHECKOUT')]
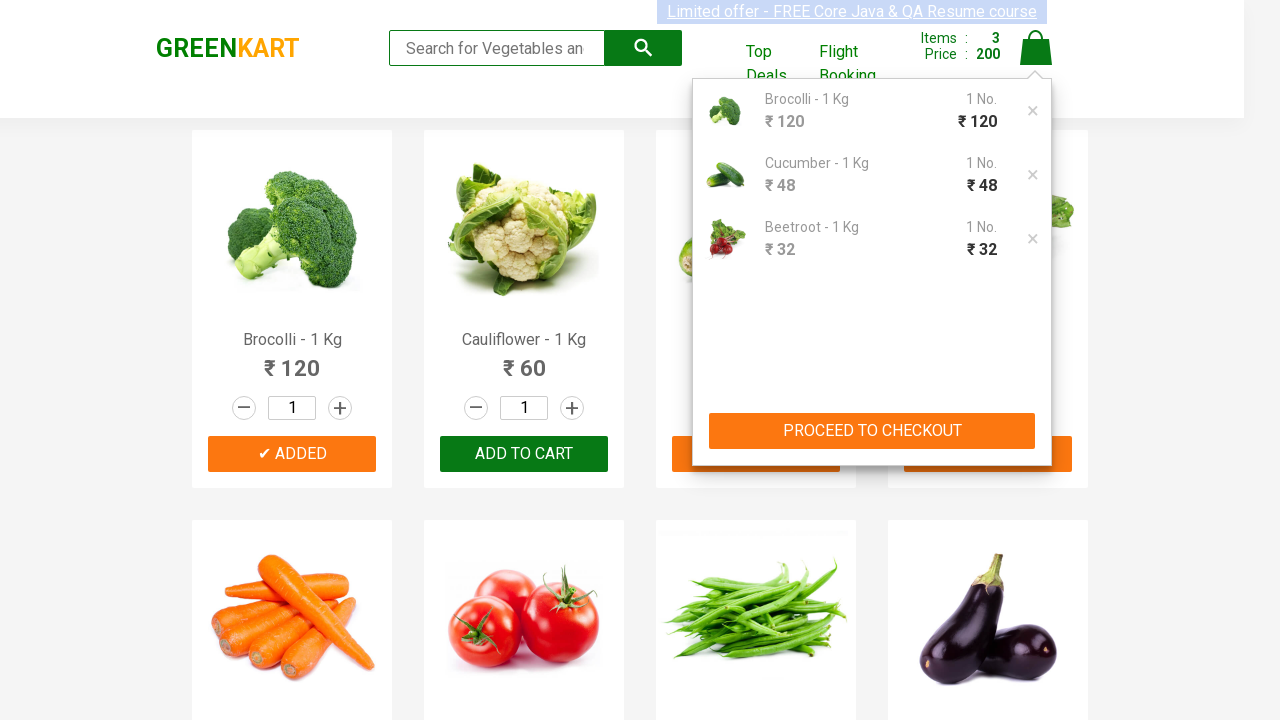

Promo code input field loaded on checkout page
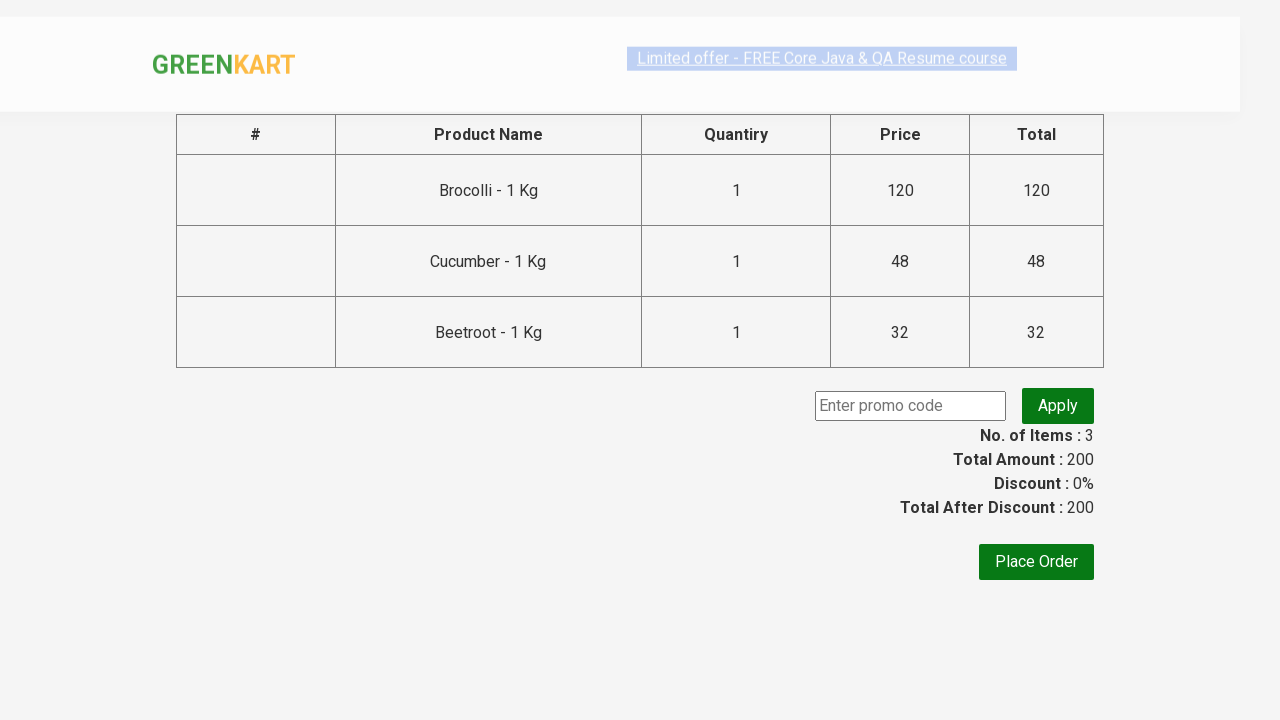

Entered promo code 'rahulshettyacademy' into the input field on input.promocode
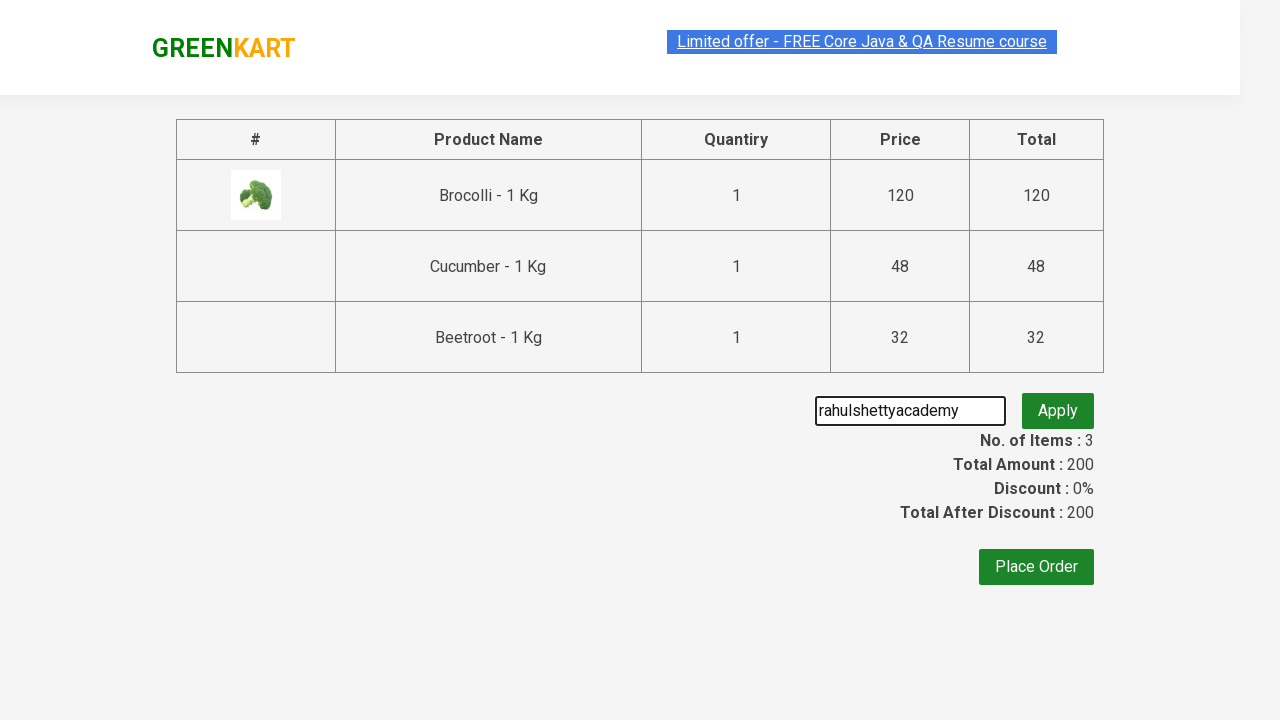

Clicked Apply button to apply promo code at (1058, 406) on button.promoBtn
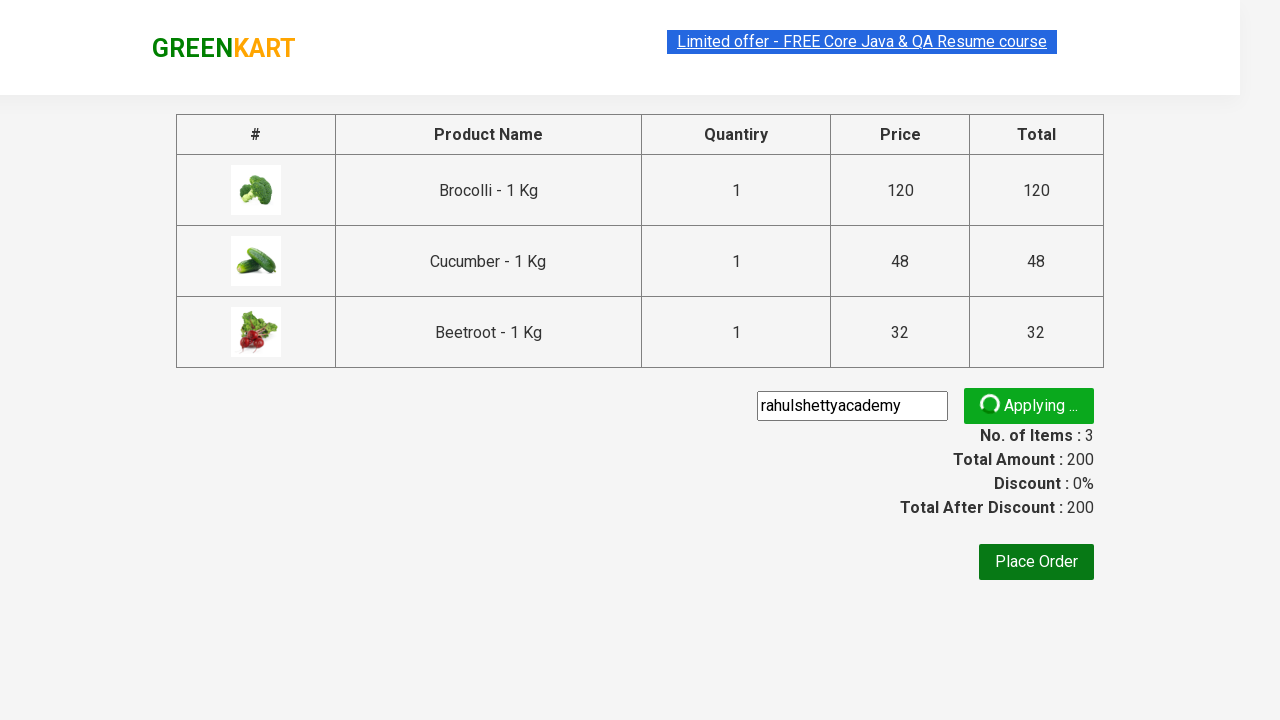

Promo code application confirmation message appeared
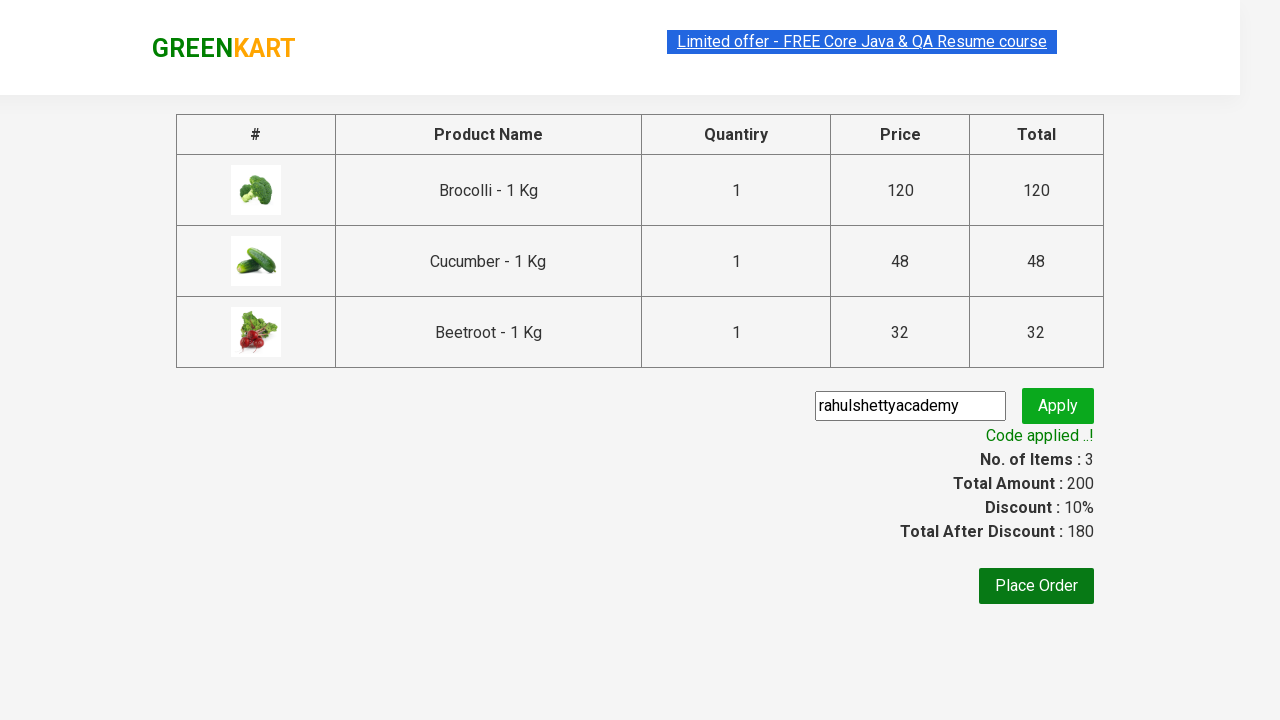

Verified promo code application with message: Code applied ..!
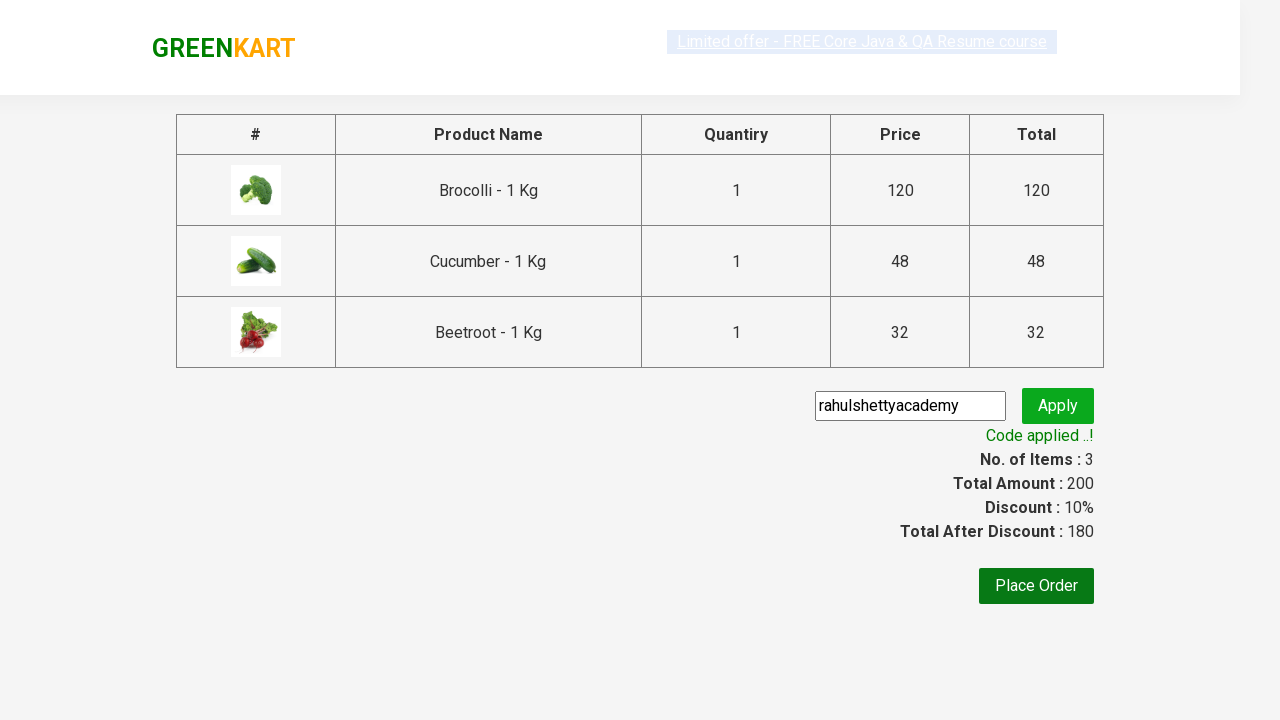

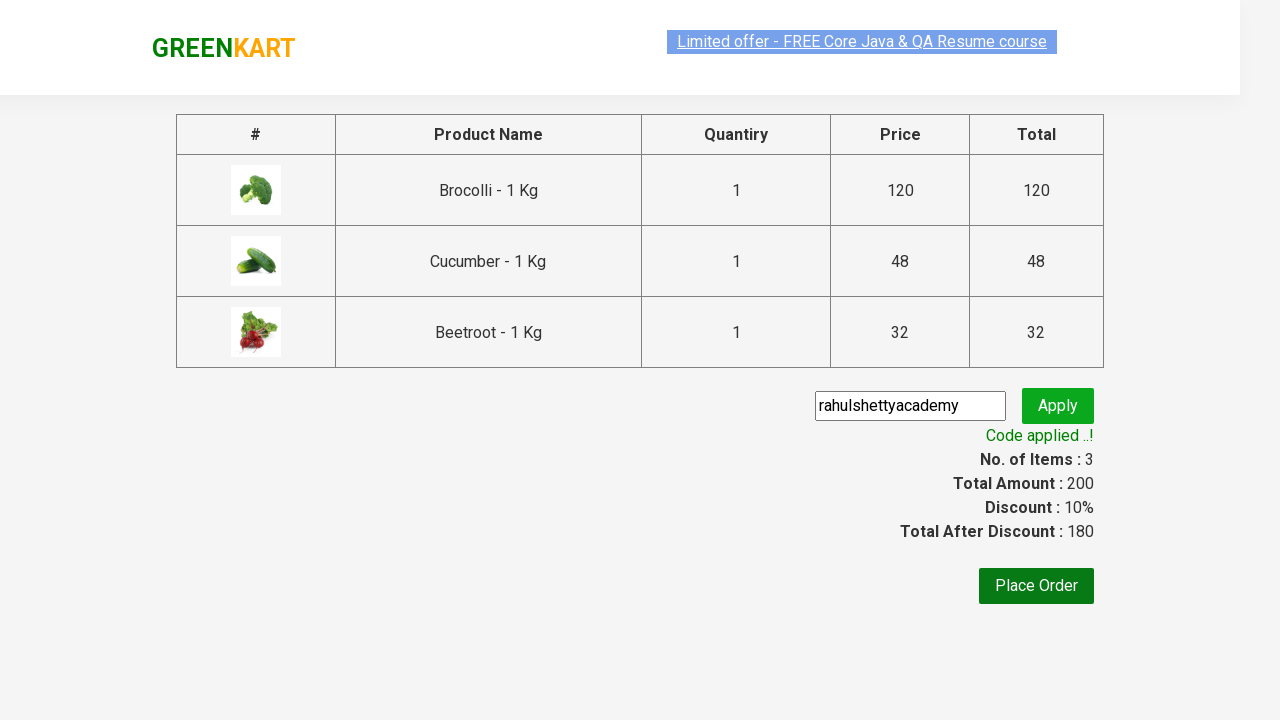